Tests un-marking todo items as complete by clicking their checkboxes again

Starting URL: https://demo.playwright.dev/todomvc

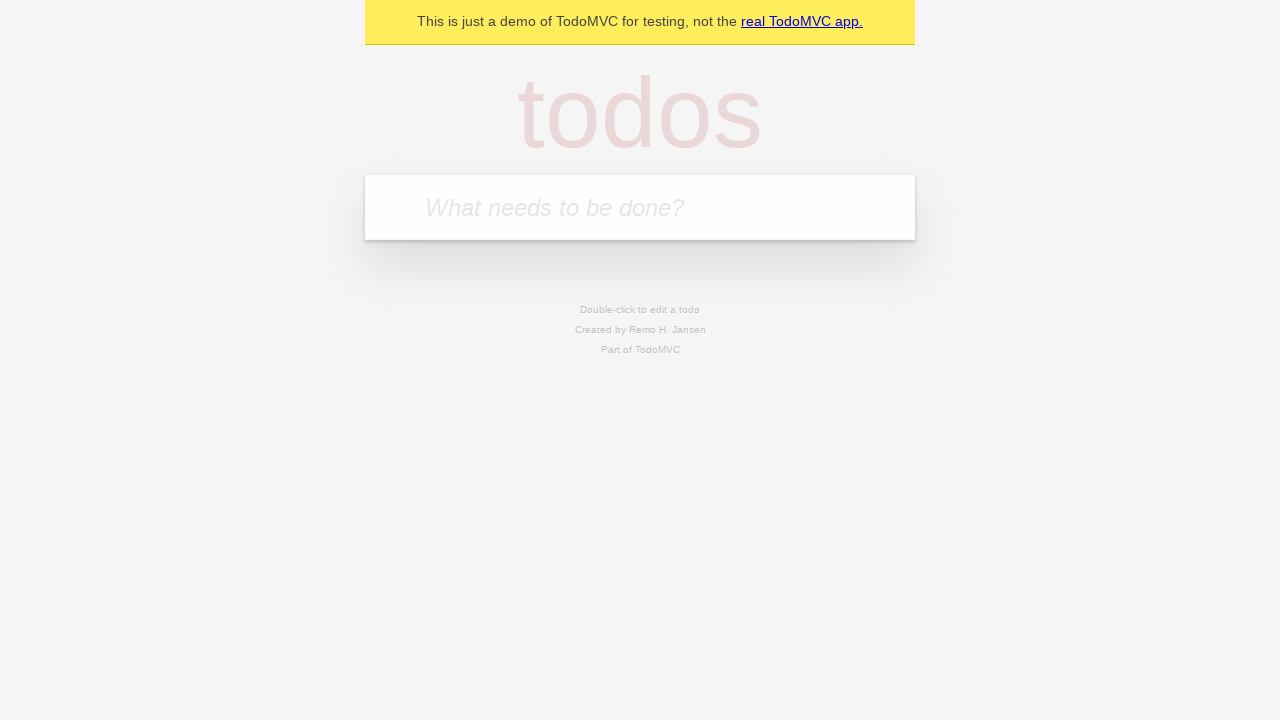

Filled new todo input with 'buy some cheese' on .new-todo
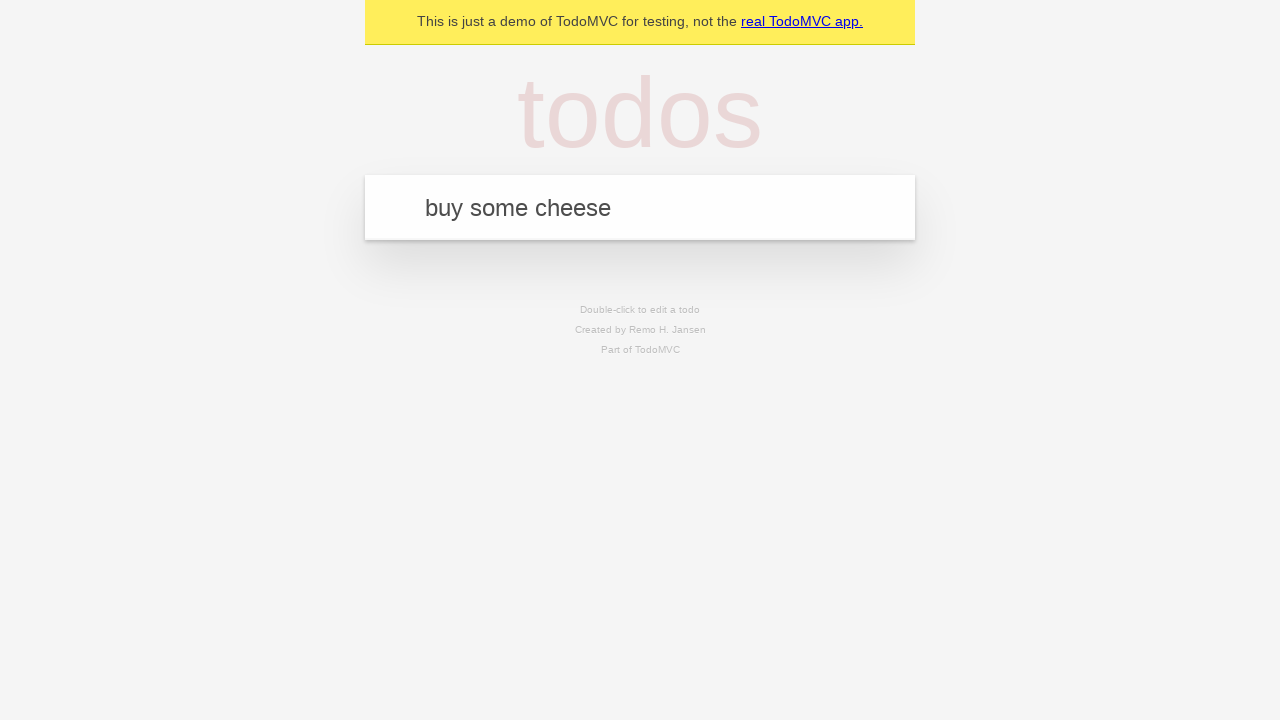

Pressed Enter to add first todo item on .new-todo
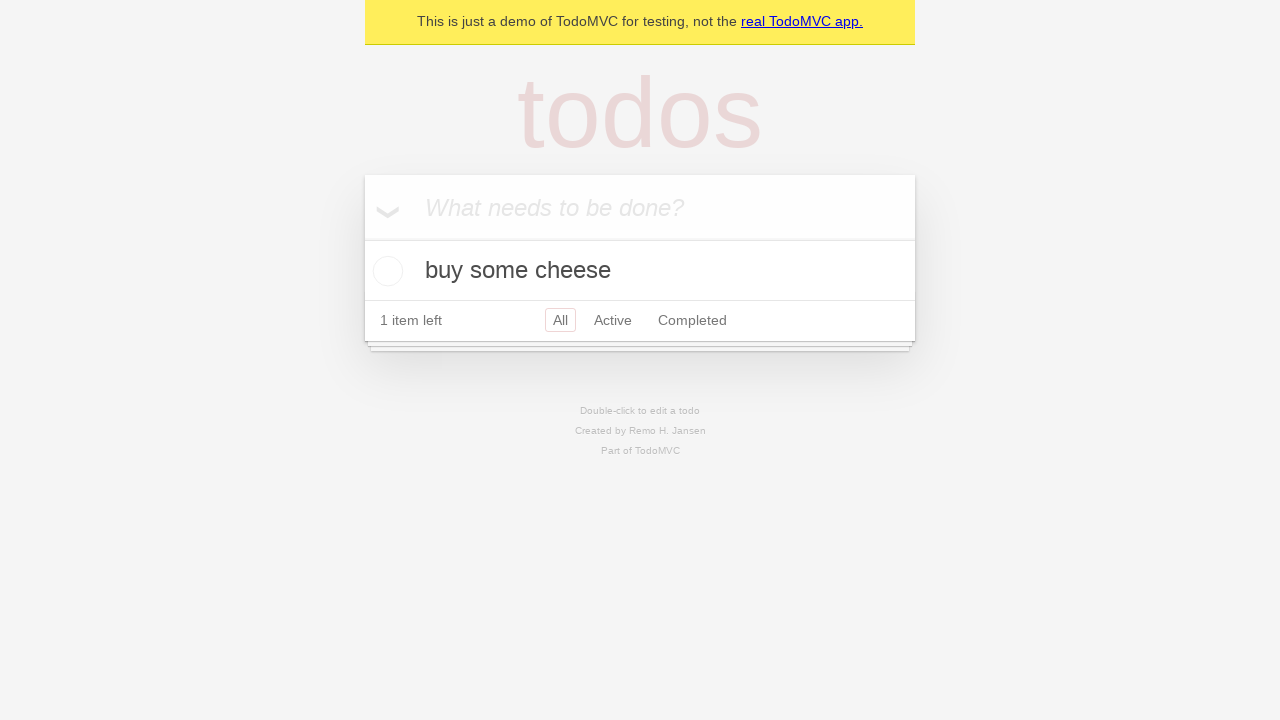

Filled new todo input with 'feed the cat' on .new-todo
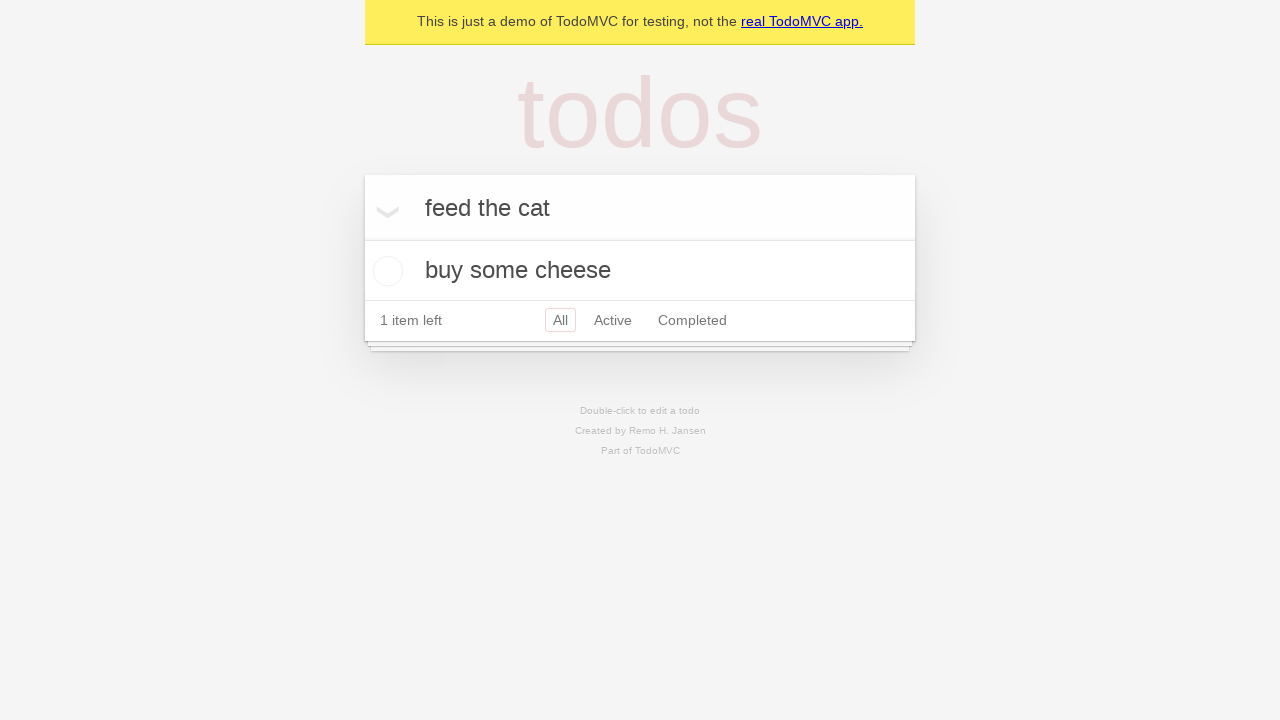

Pressed Enter to add second todo item on .new-todo
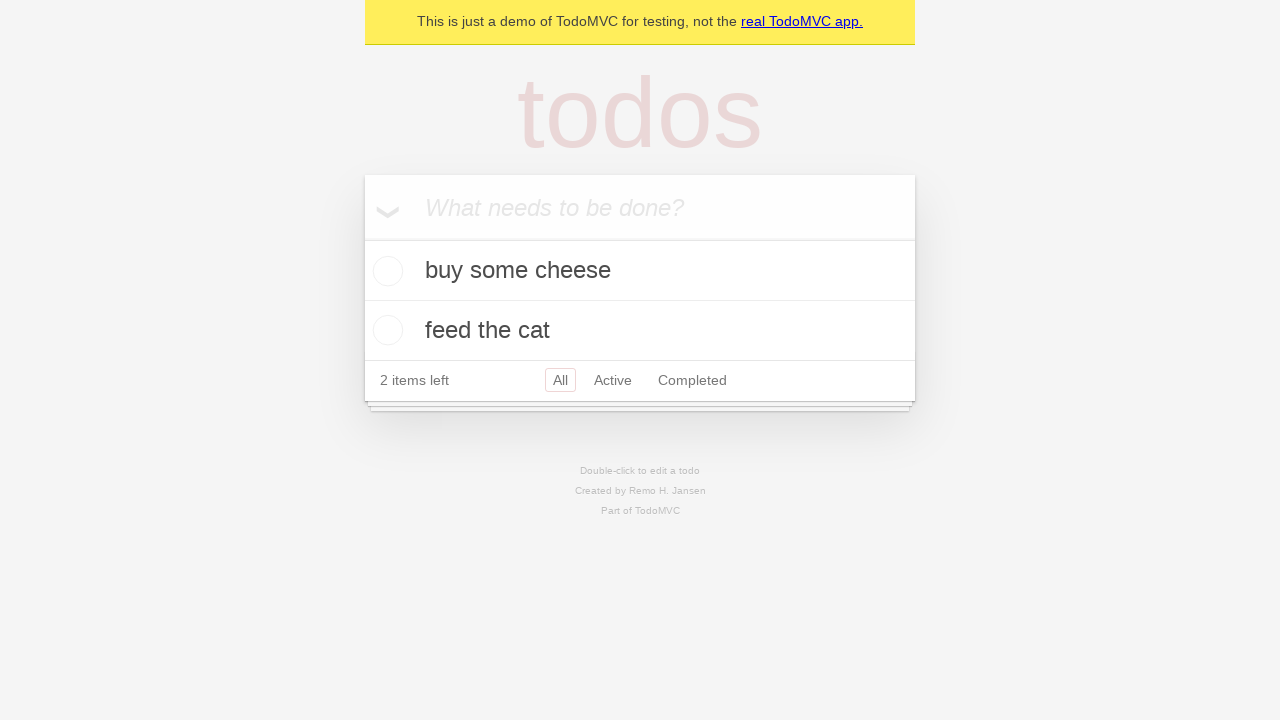

Clicked checkbox on first todo to mark as complete at (385, 271) on .todo-list li .toggle >> nth=0
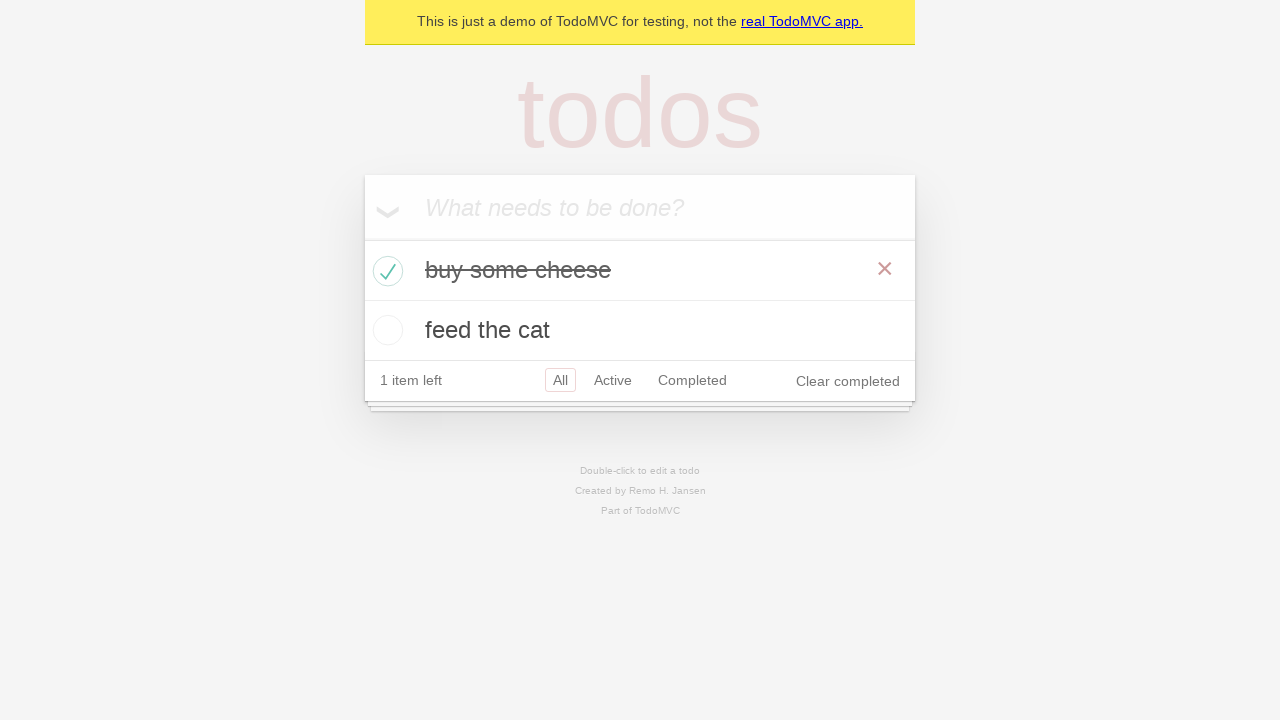

Verified first todo has 'completed' class
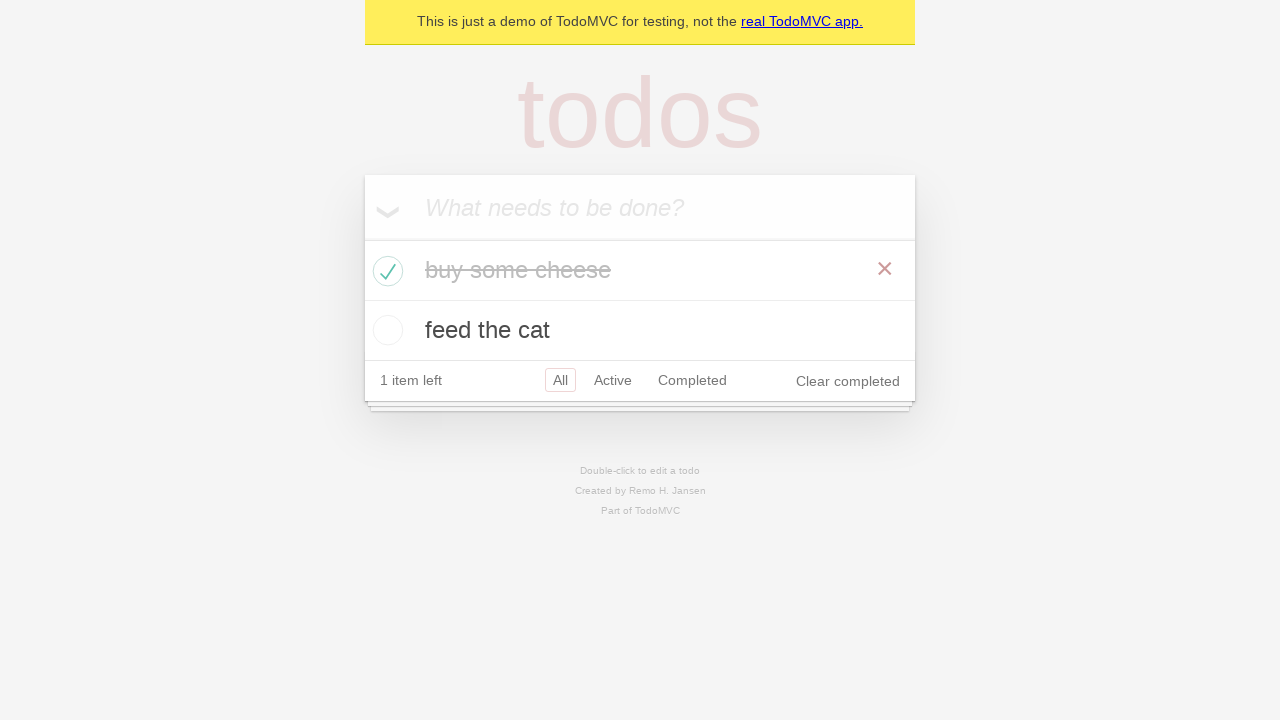

Verified second todo does not have 'completed' class
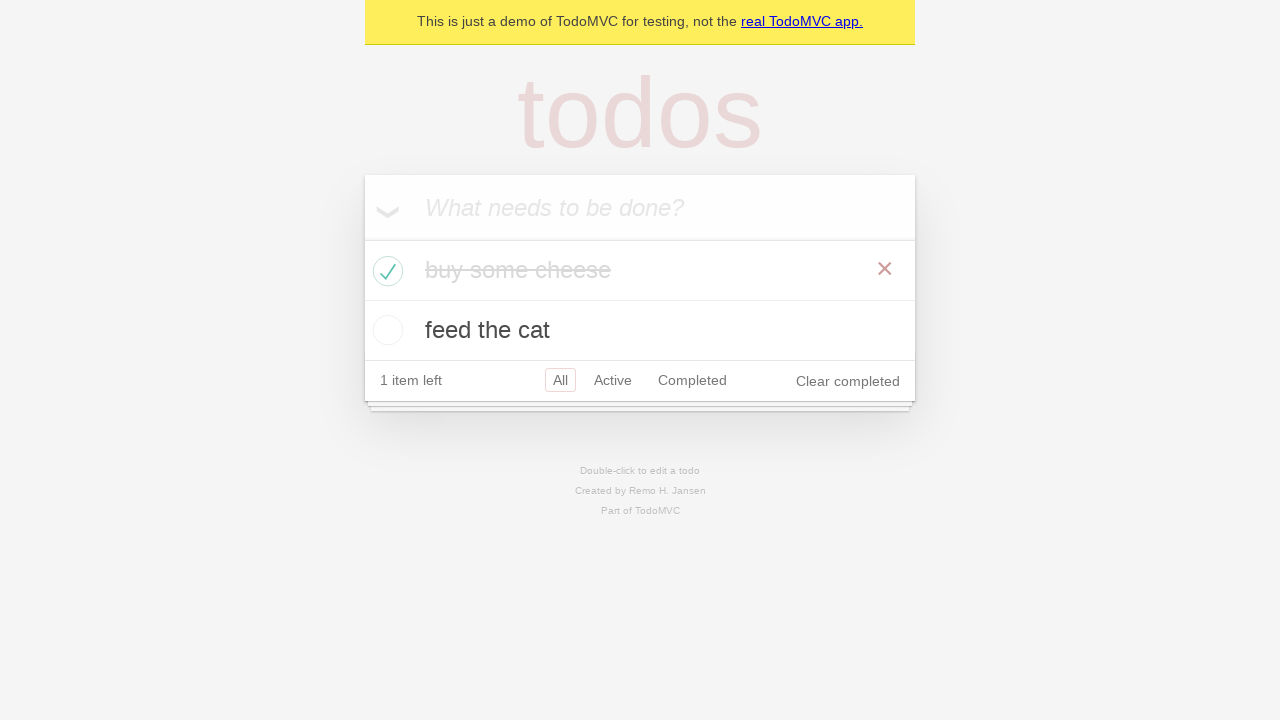

Clicked checkbox on first todo to un-mark as complete at (385, 271) on .todo-list li .toggle >> nth=0
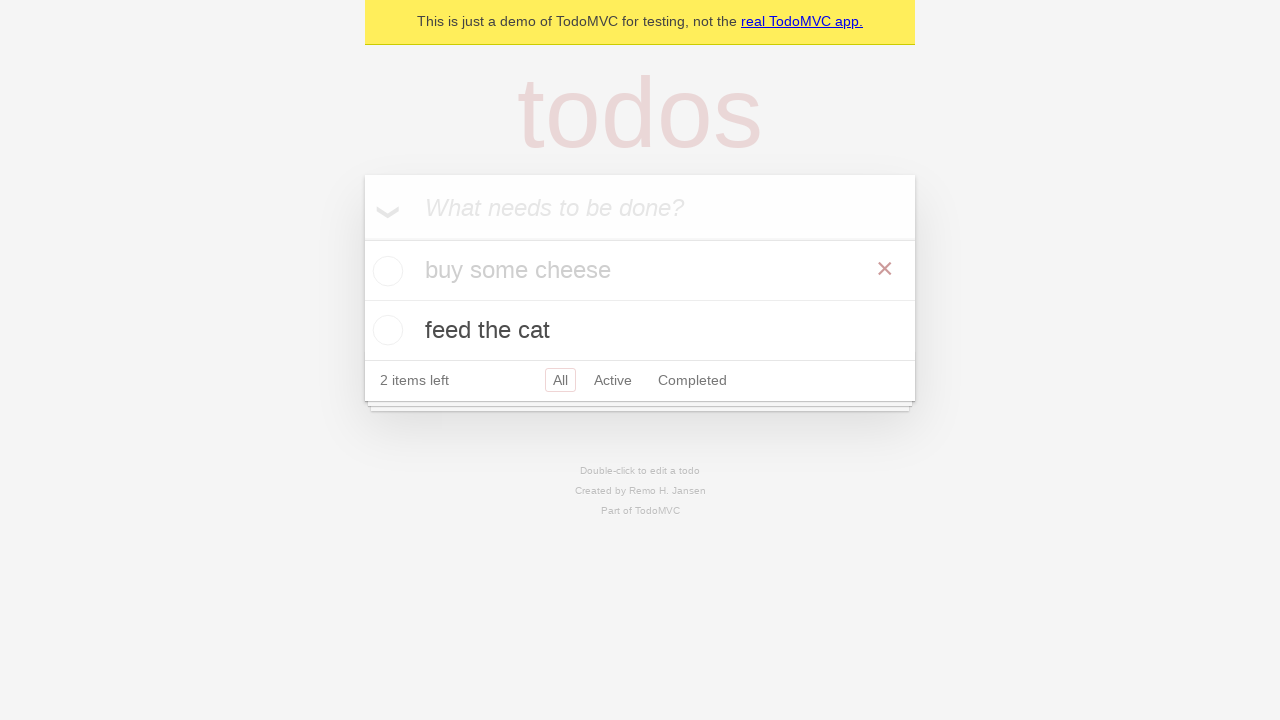

Verified first todo no longer has 'completed' class
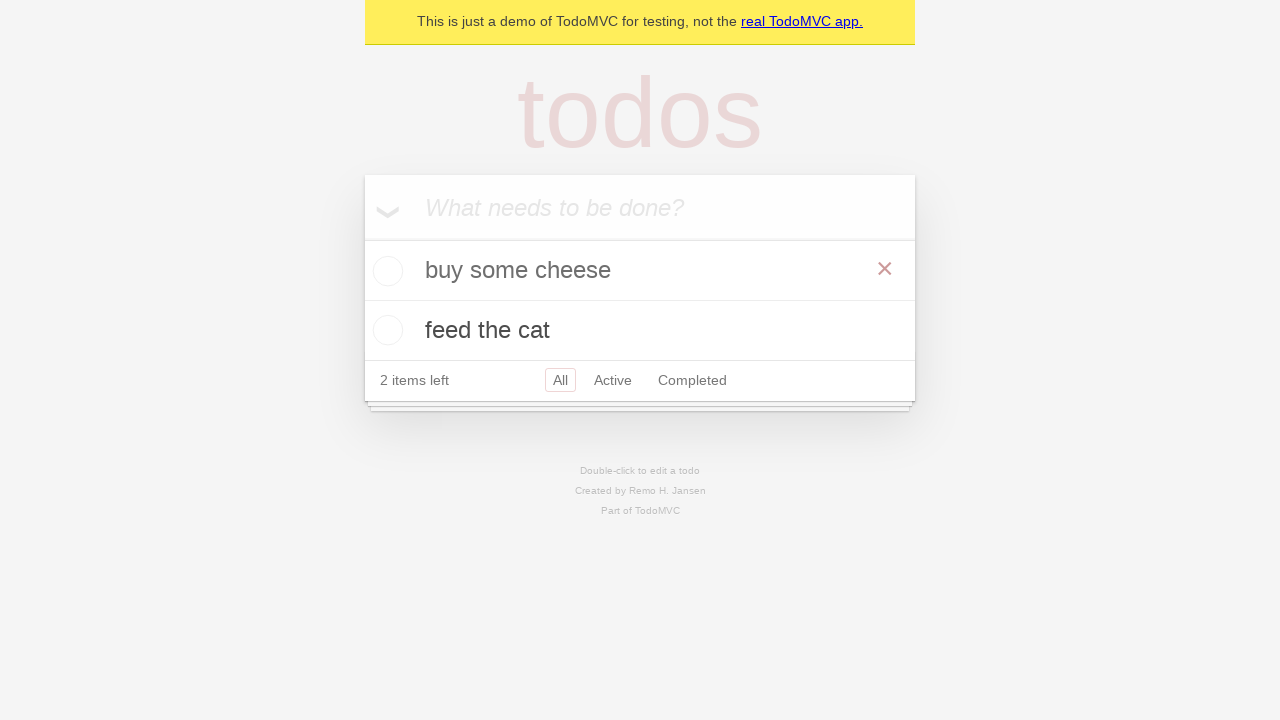

Verified second todo still does not have 'completed' class
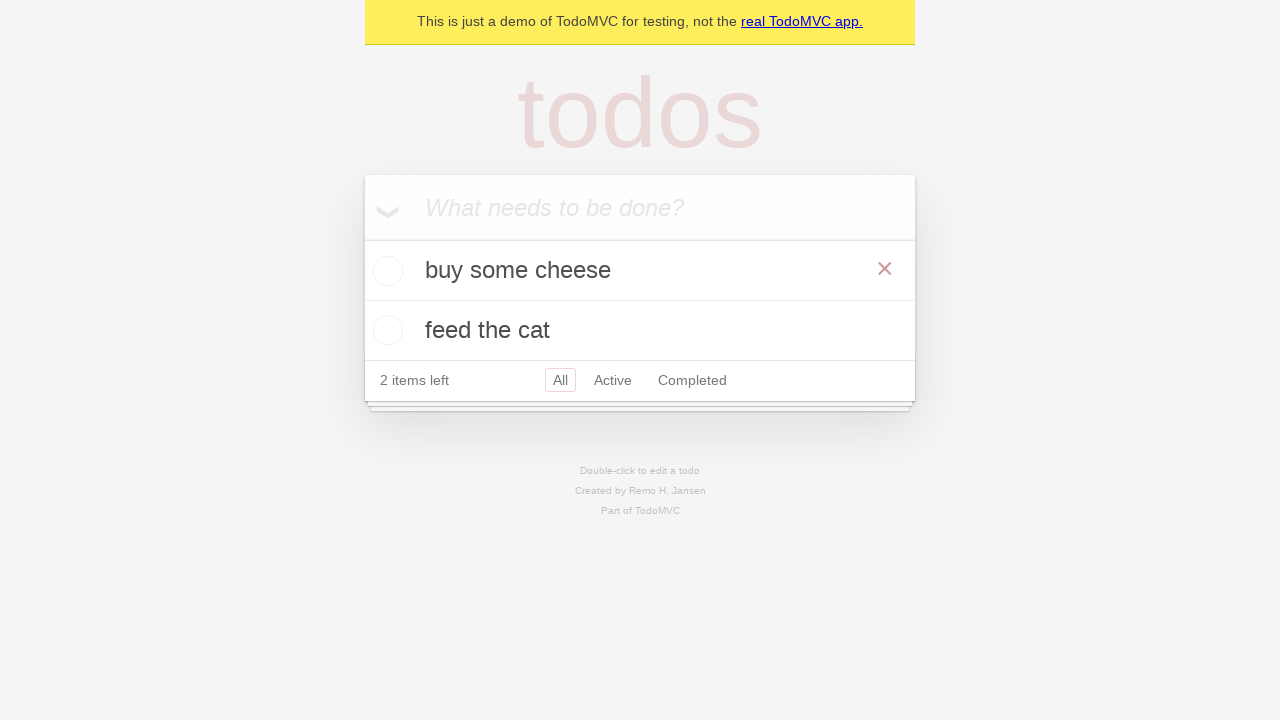

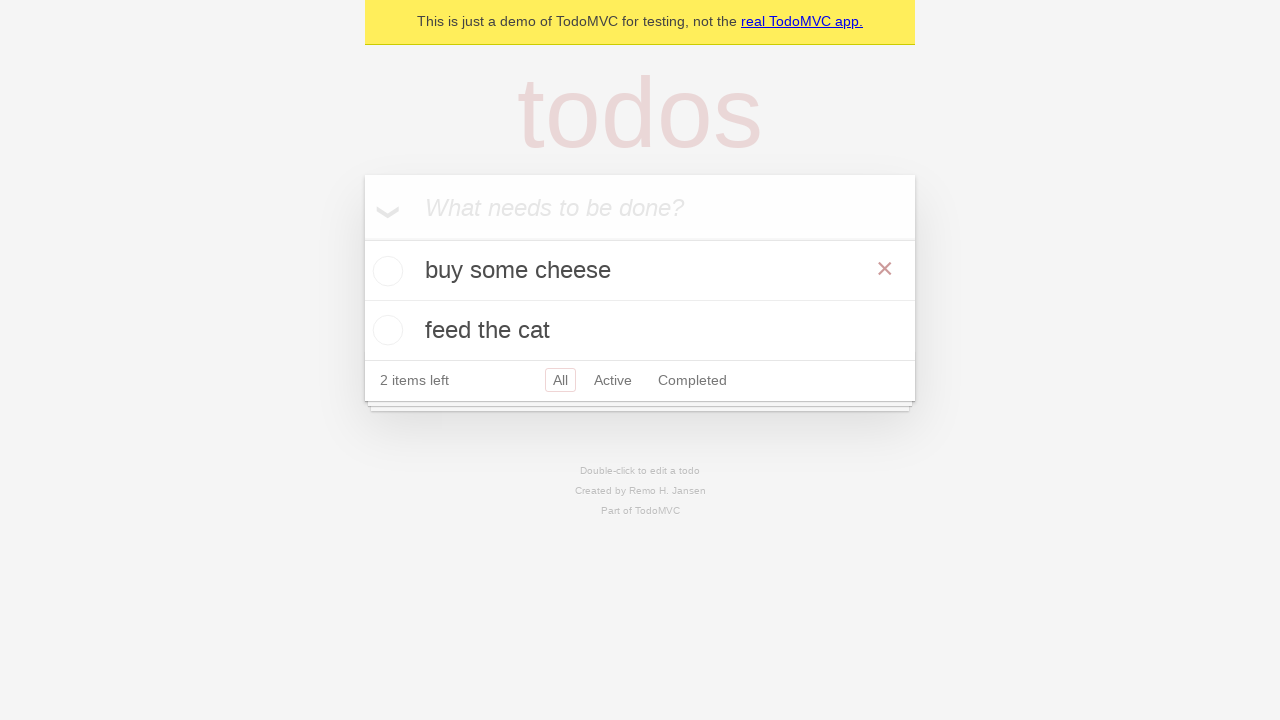